Tests autocomplete form by filling in address fields including street, city, state, zip code, and country

Starting URL: https://formy-project.herokuapp.com/autocomplete

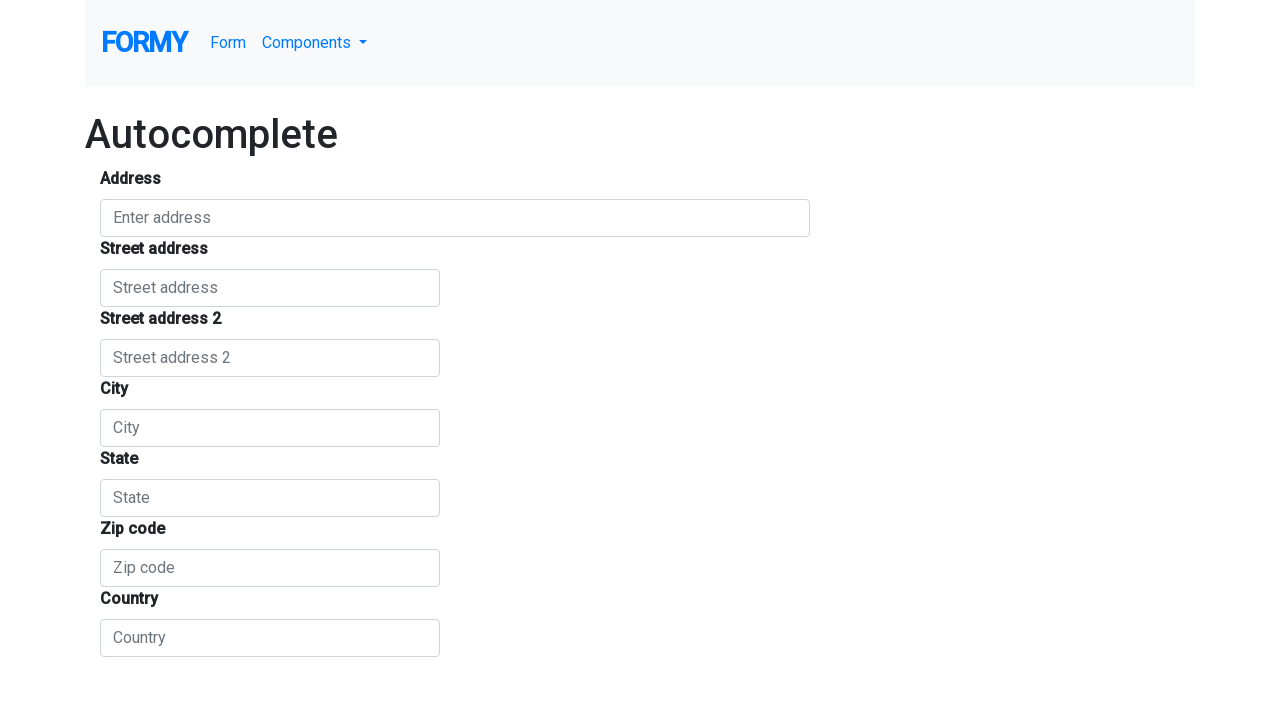

Filled autocomplete address field with 'Kocasinan mah' on #autocomplete
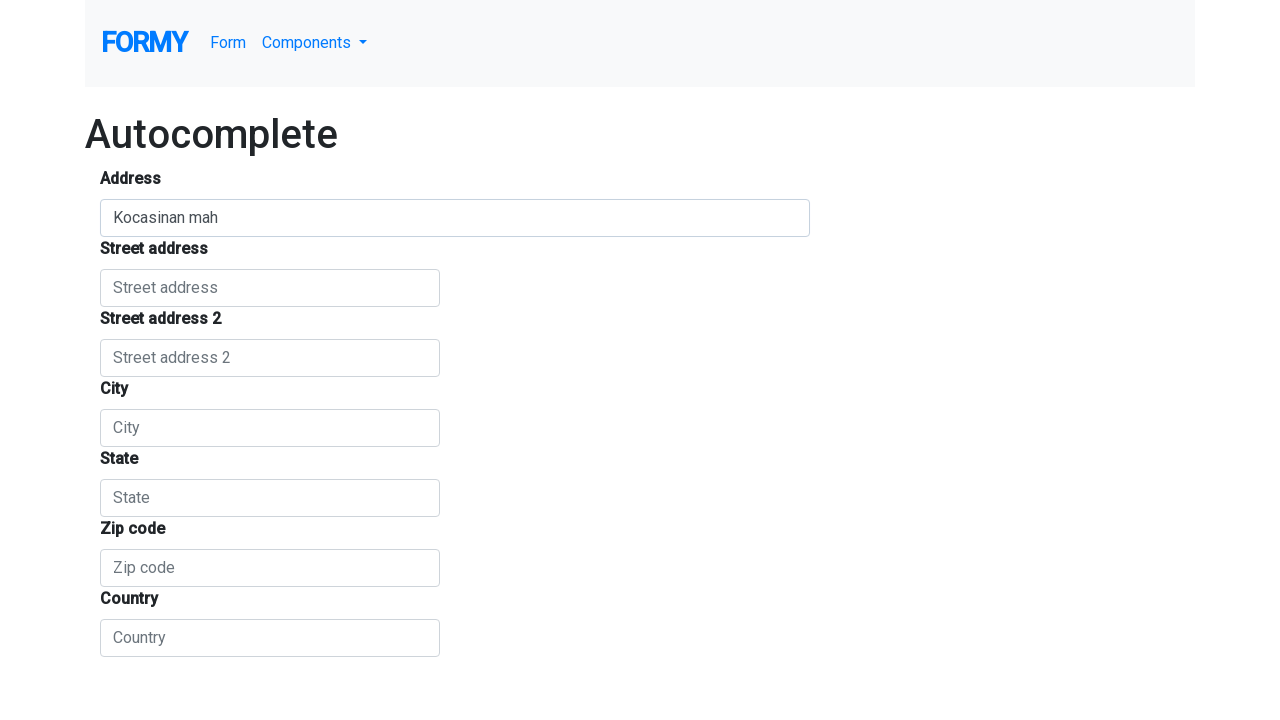

Filled street number field with '2.sokak No.3E' on #street_number
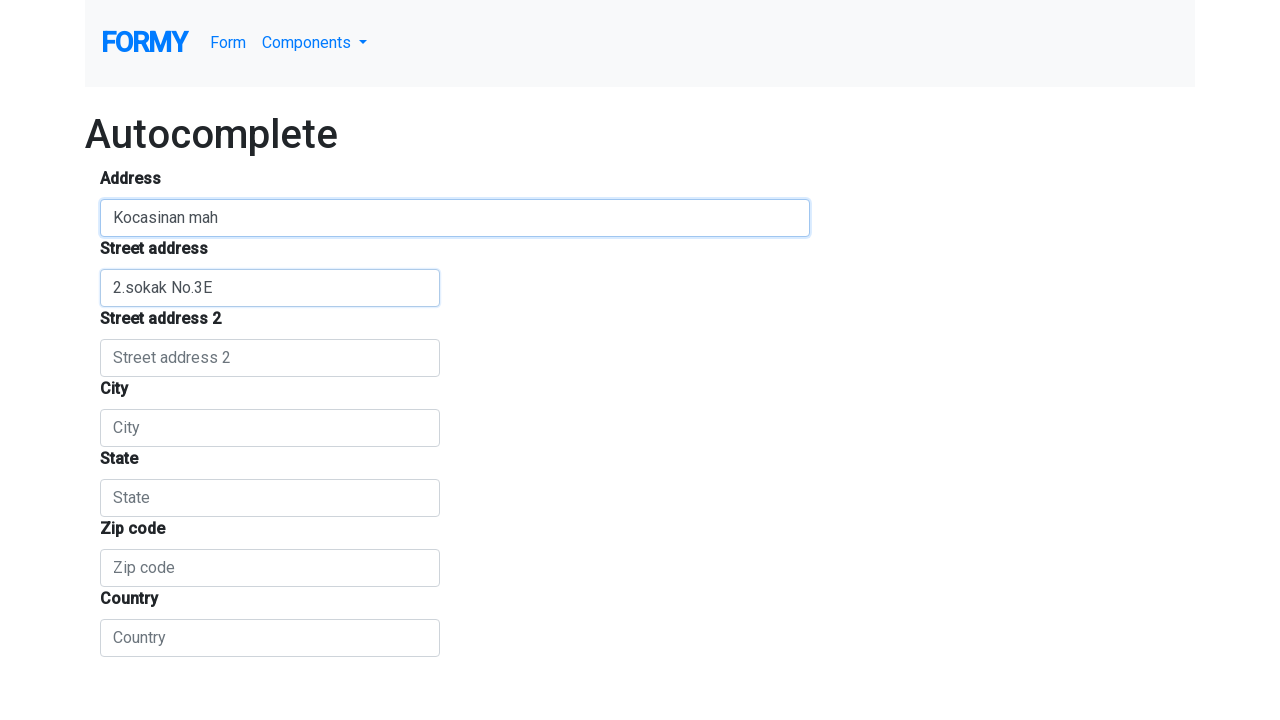

Filled route/street2 field with 'Karanfil apt.' on #route
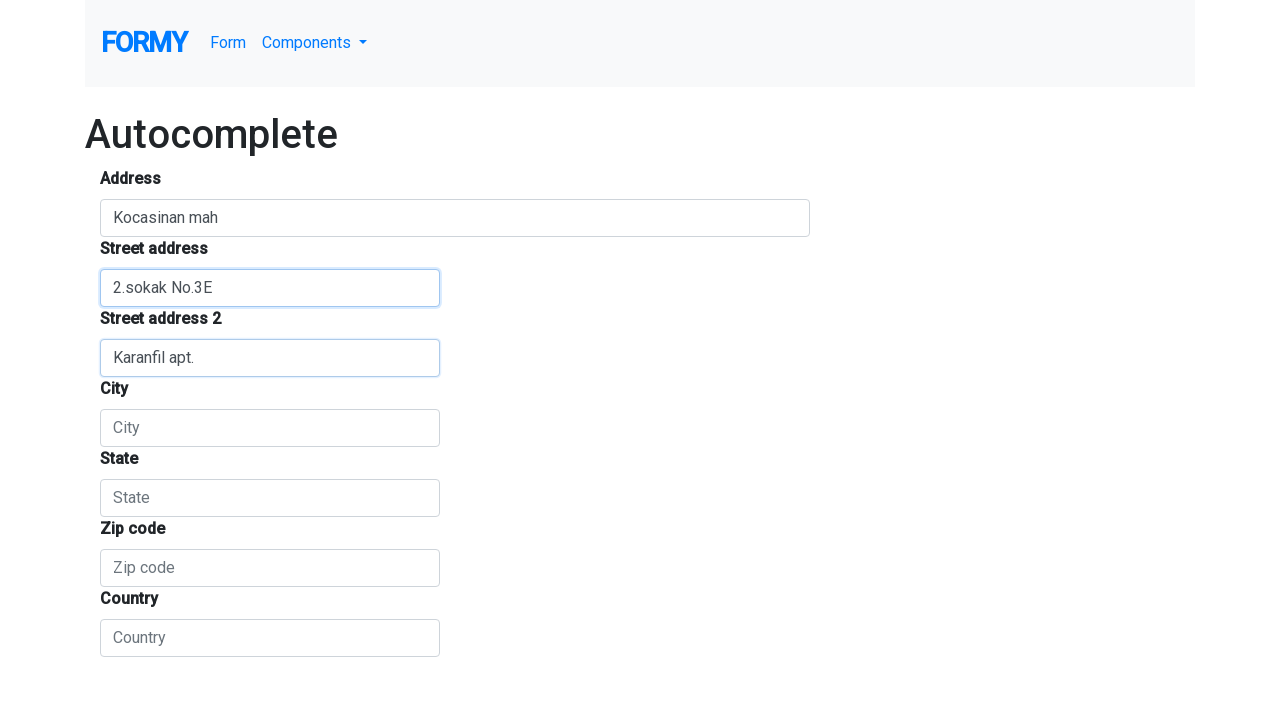

Filled city field with 'Edirne' on #locality
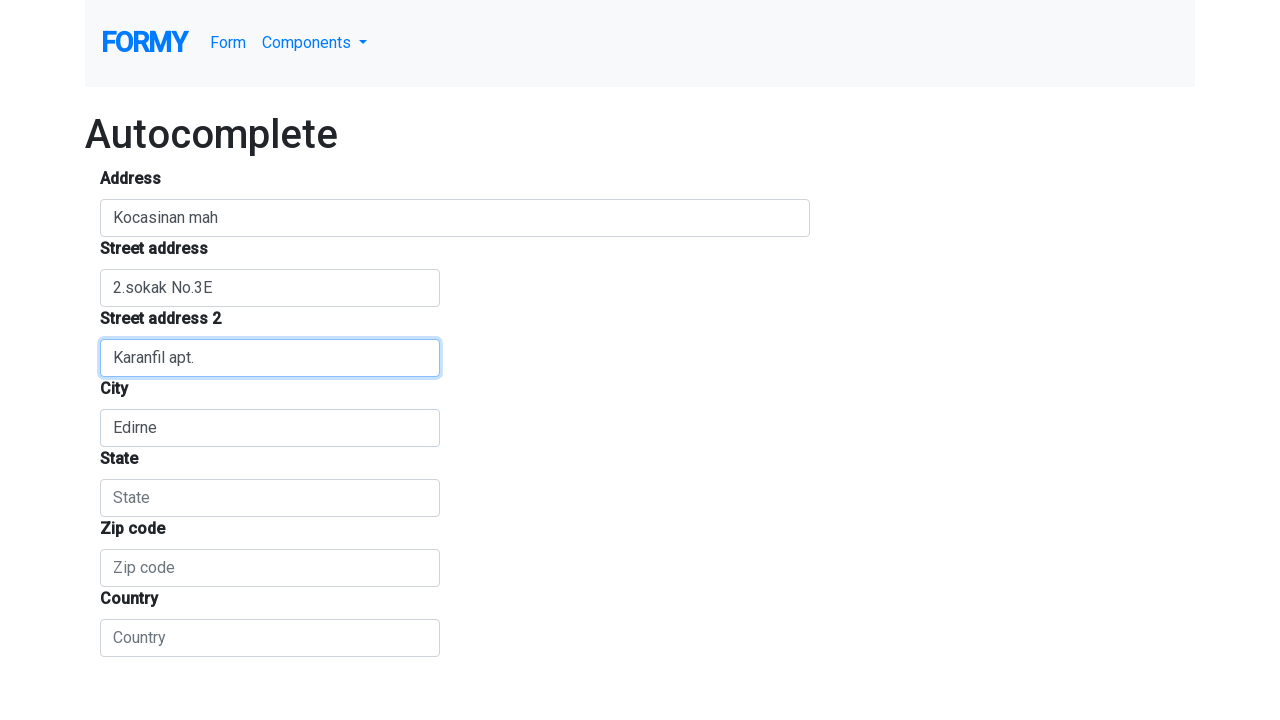

Filled state field with 'Merkez' on //input[@placeholder='State']
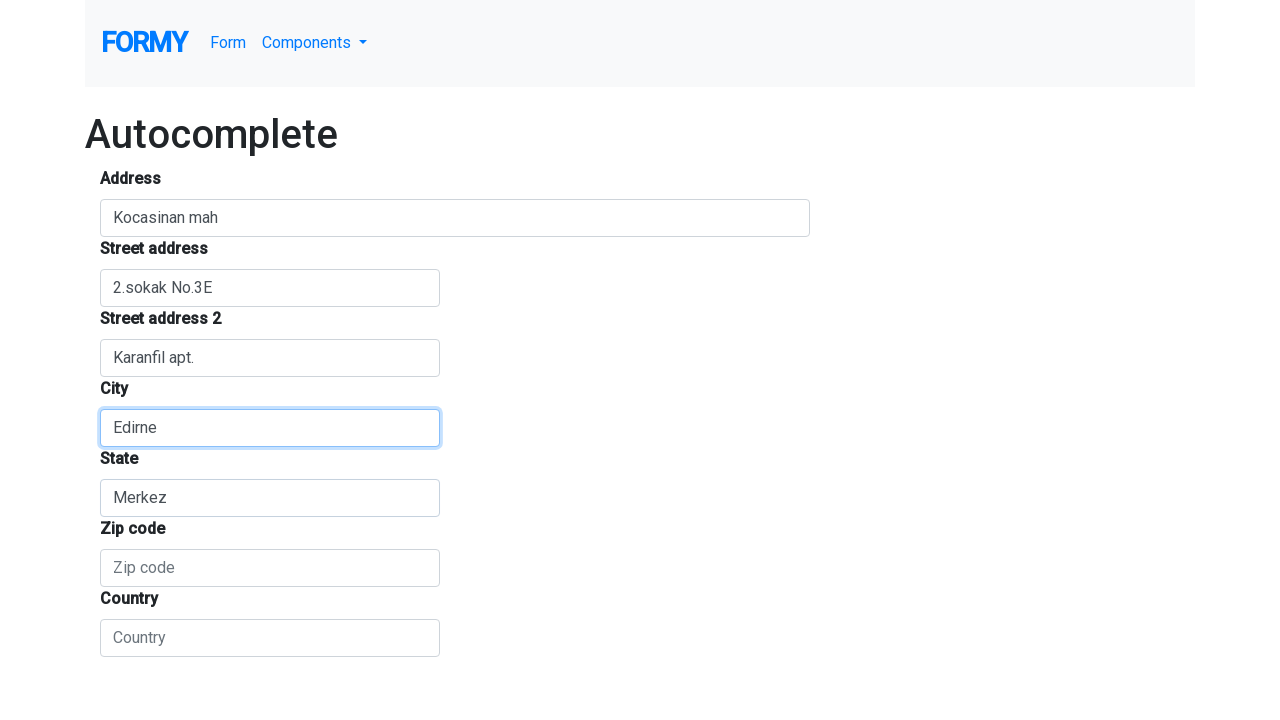

Filled zip code field with '22100' on #postal_code
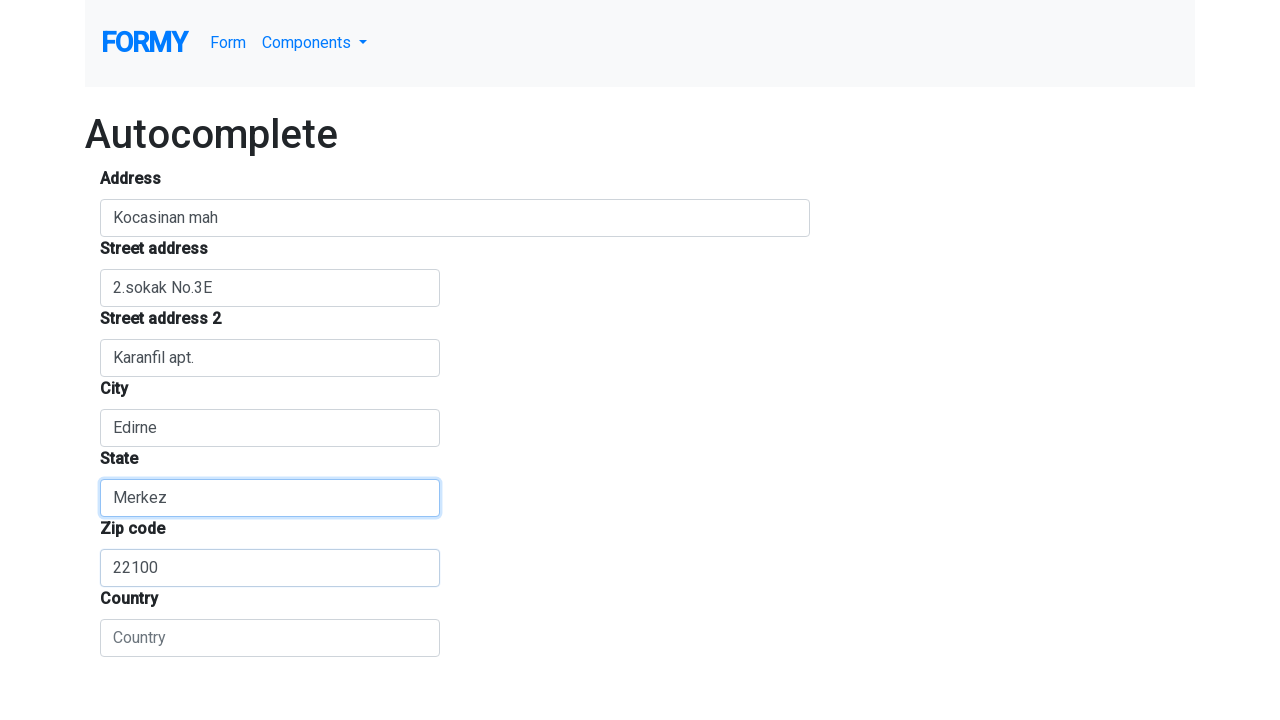

Filled country field with 'Turkey' on #country
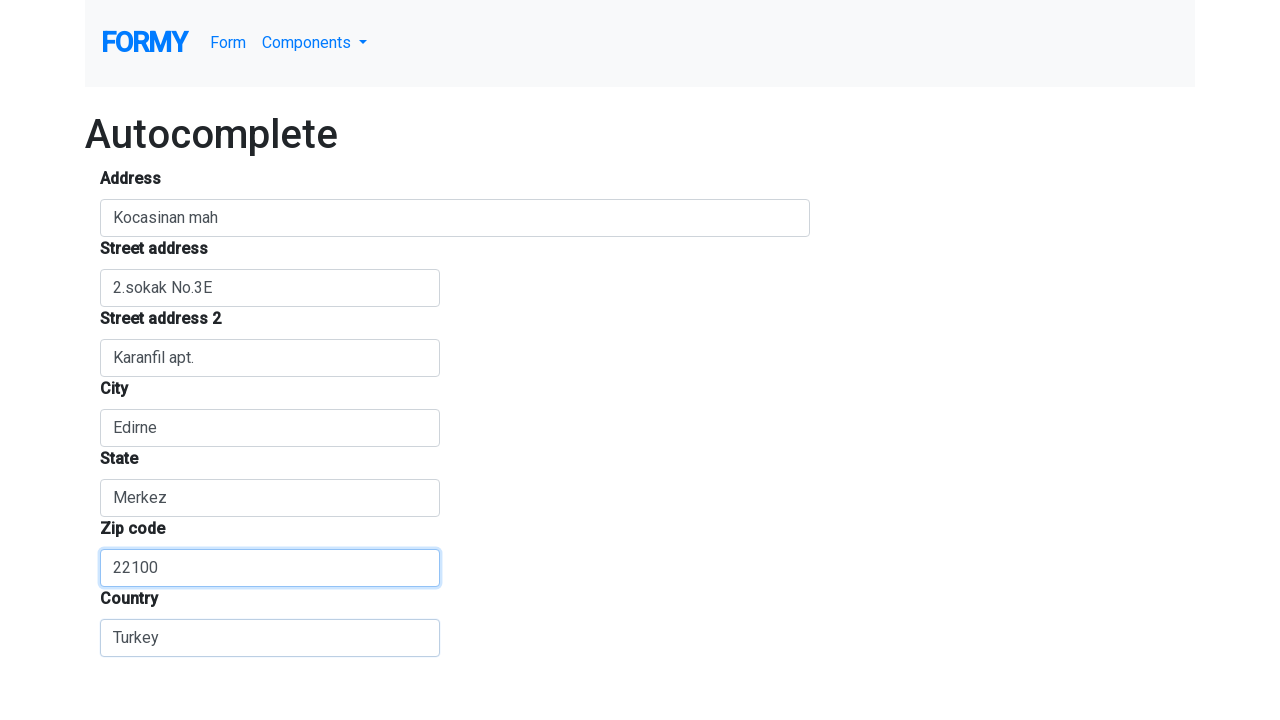

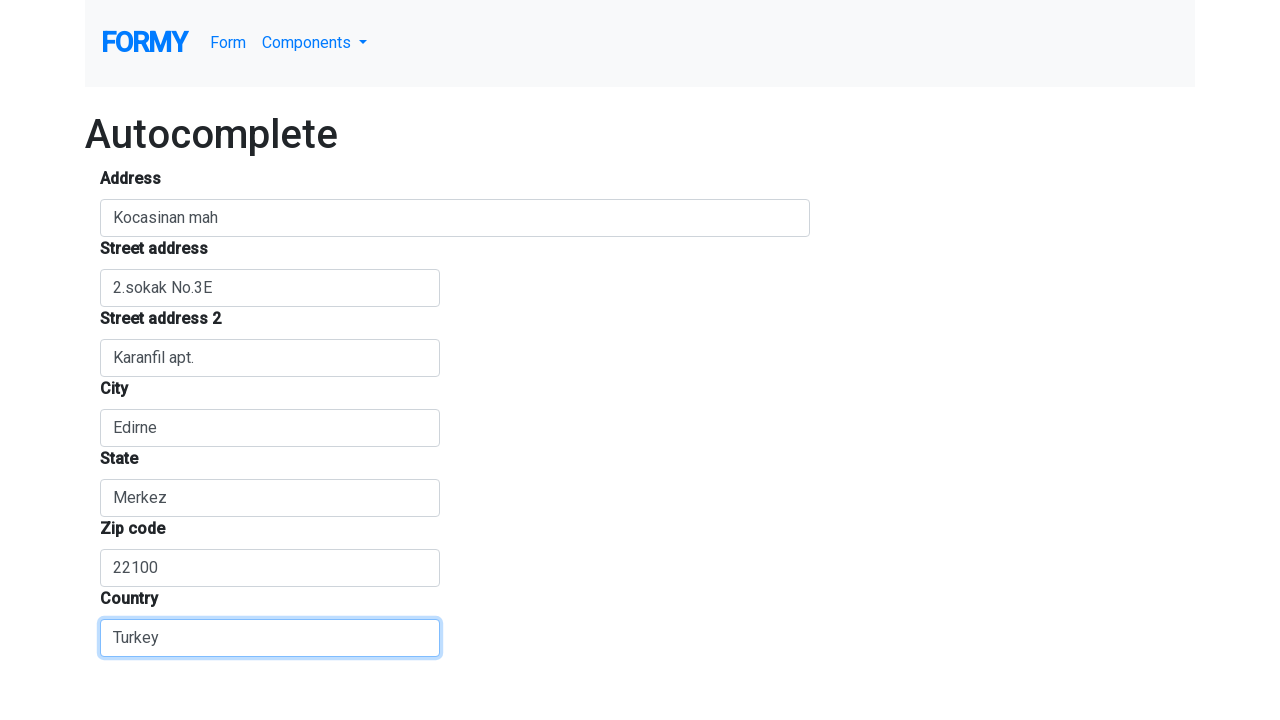